Navigates to Google Cloud homepage and then to the pricing page to verify the page loads successfully

Starting URL: https://cloud.google.com/

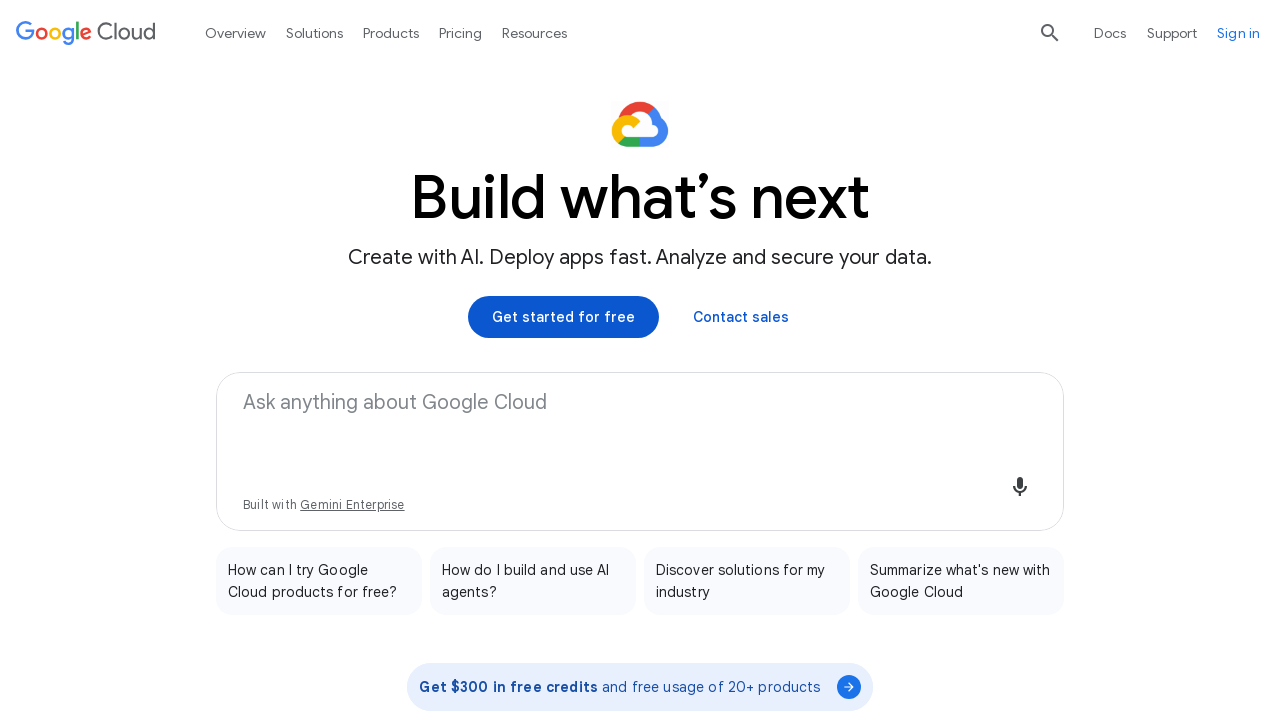

Navigated to Google Cloud pricing page
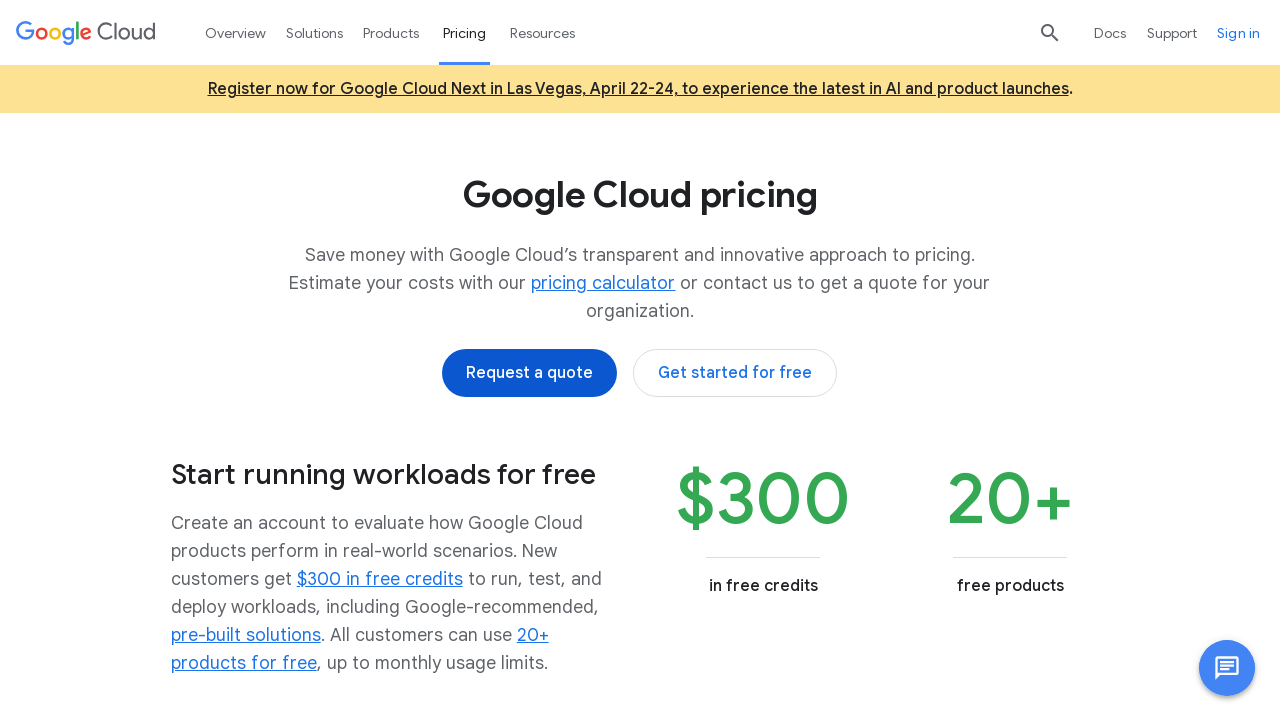

Pricing page DOM content loaded successfully
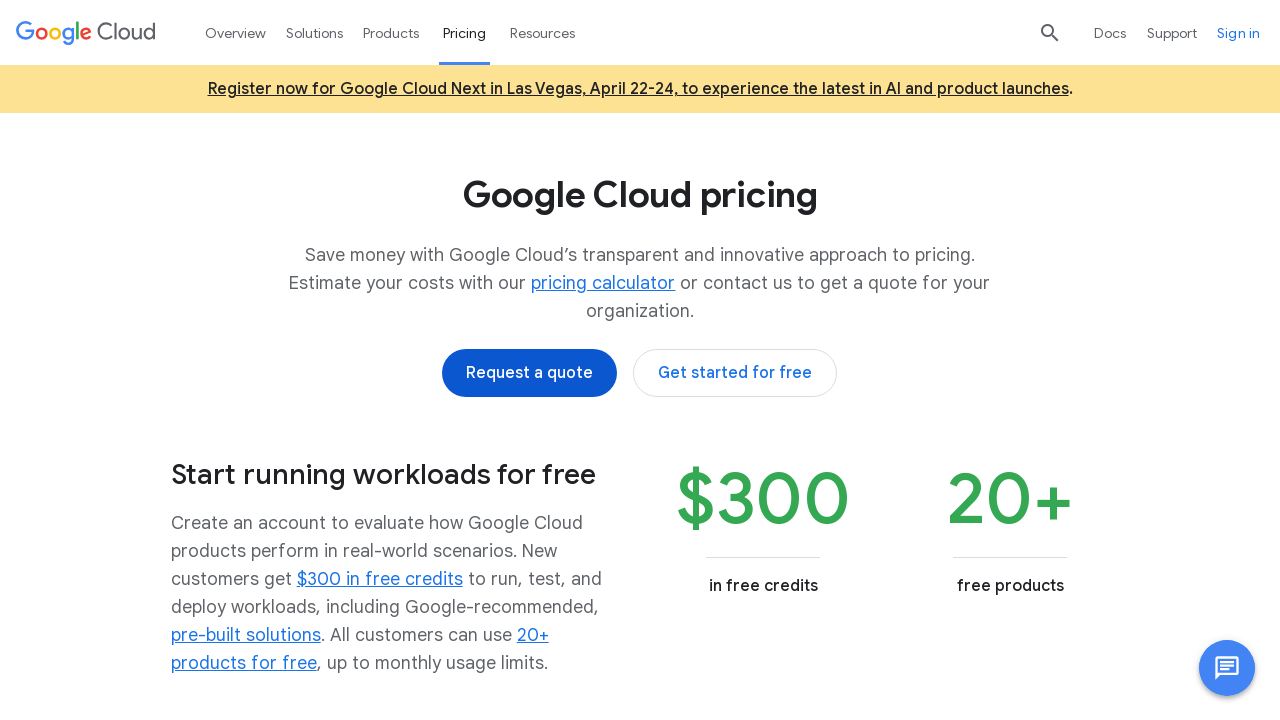

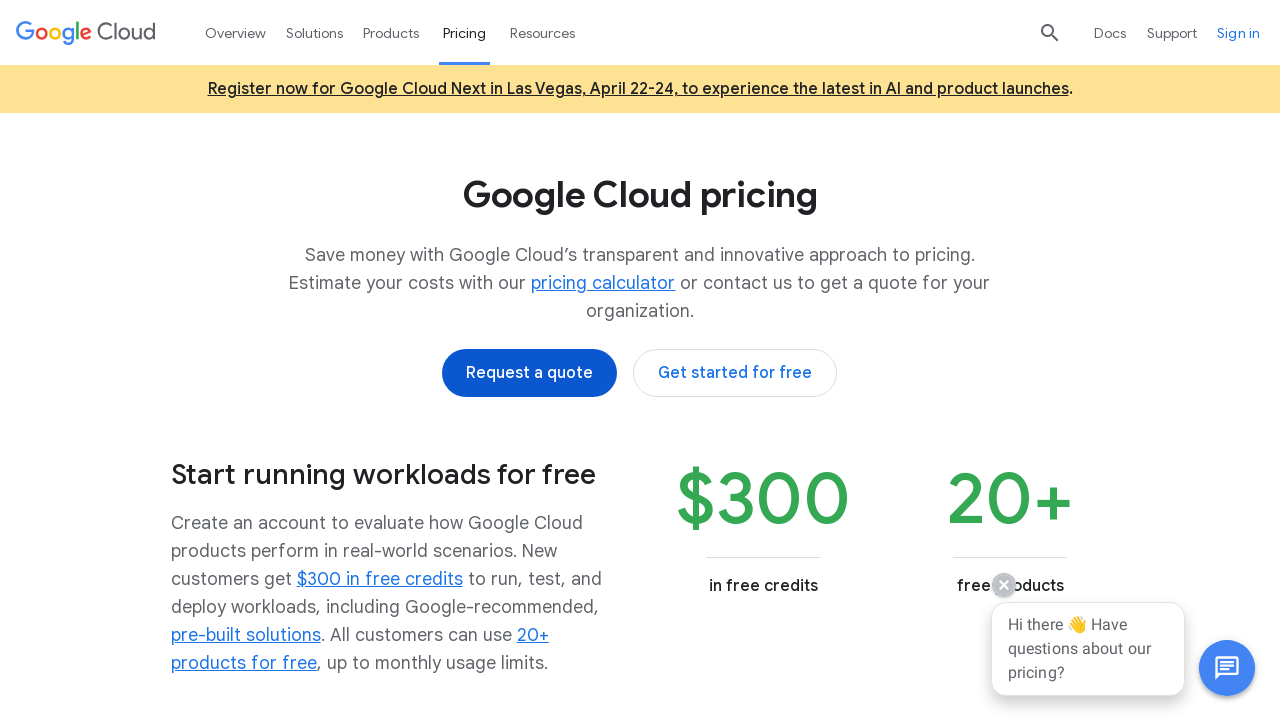